Tests prompt alert by clicking button, entering text in prompt and accepting

Starting URL: https://demoqa.com/alerts

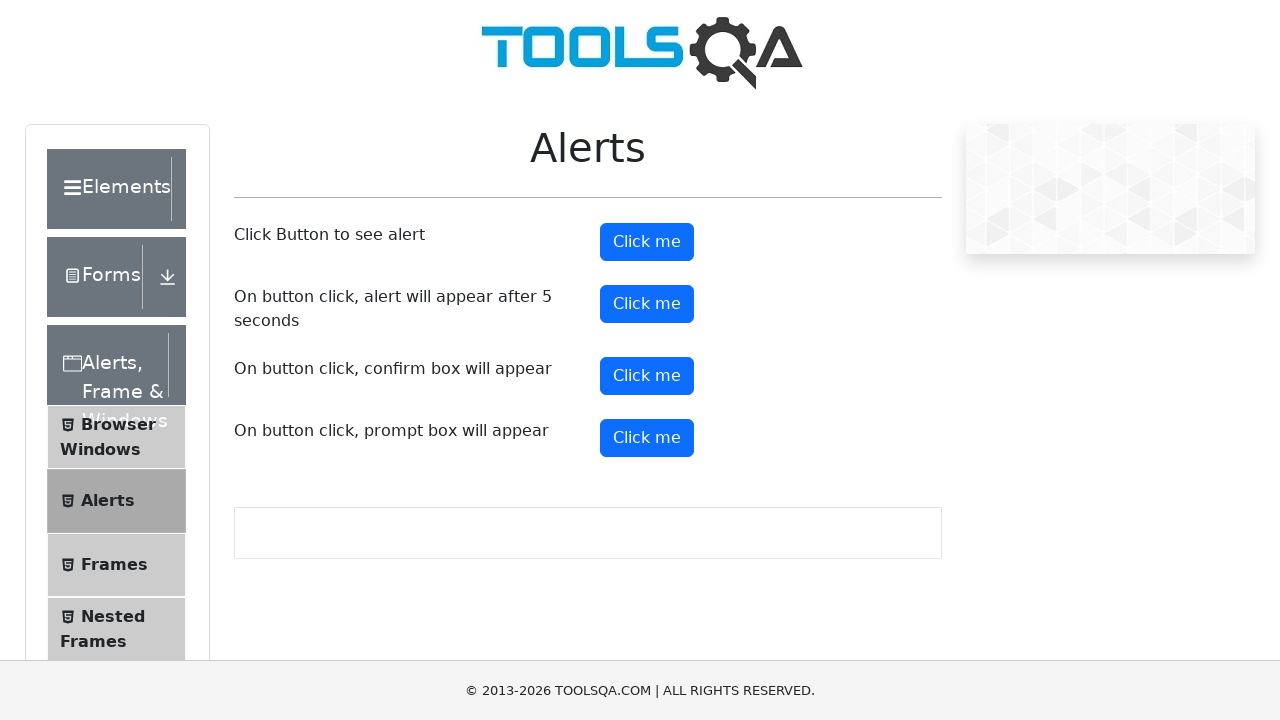

Set up dialog handler to accept prompt with text 'Anitha'
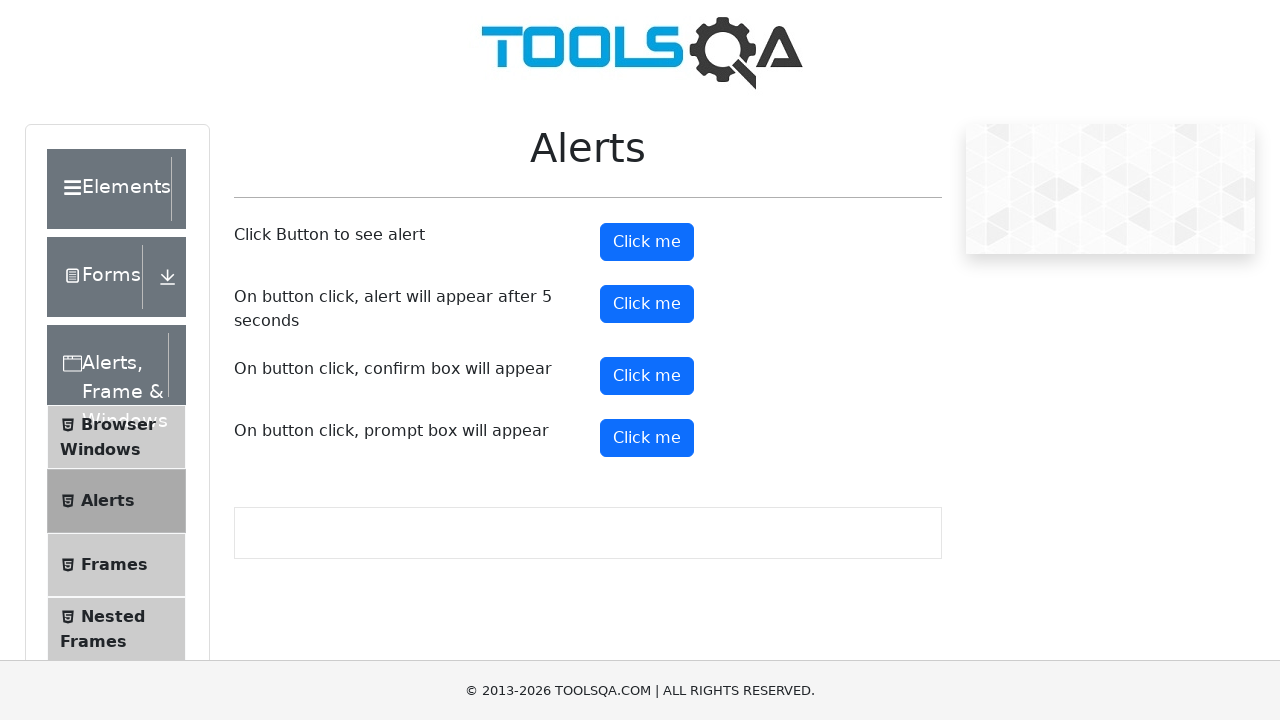

Clicked prompt alert button at (647, 438) on xpath=//button[@id='promtButton']
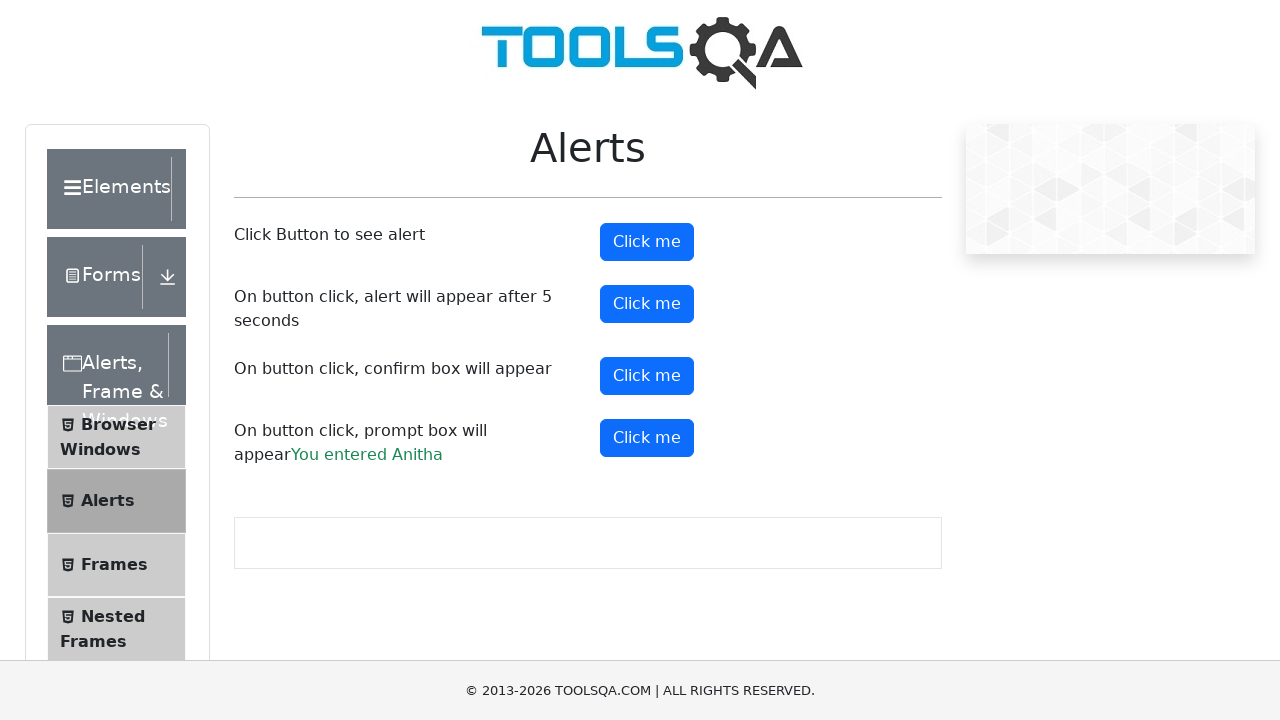

Prompt result message appeared
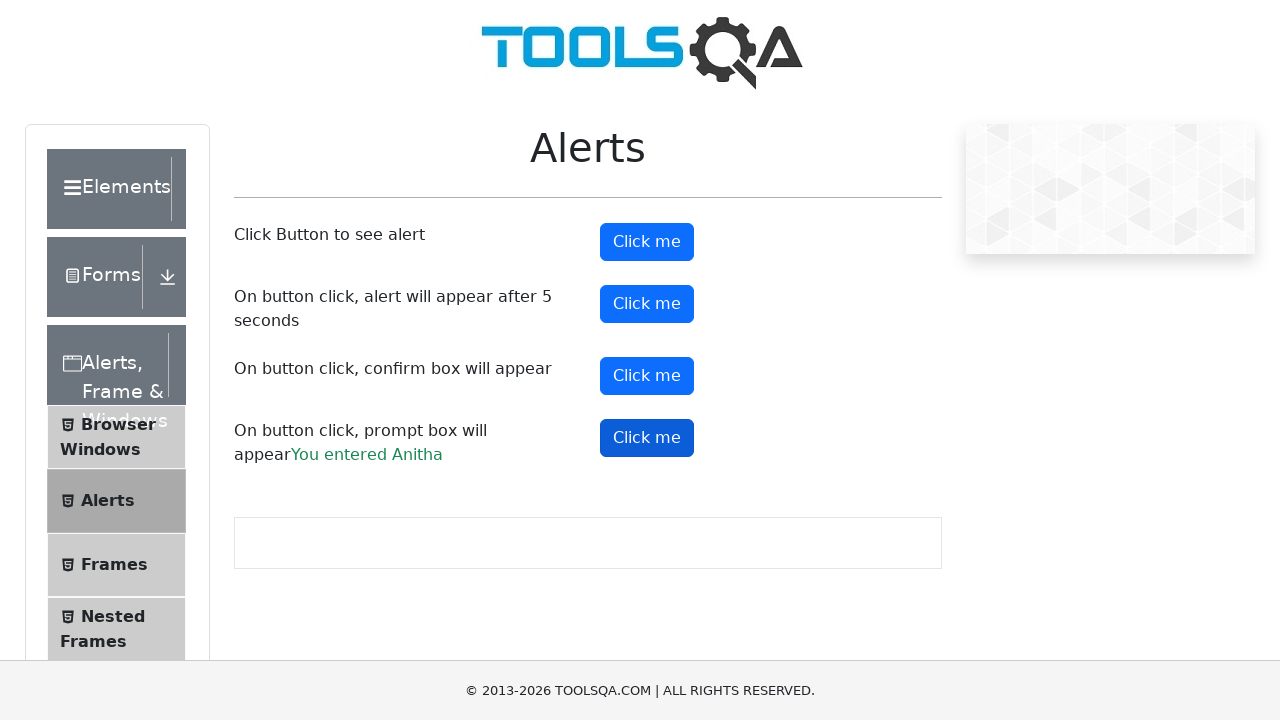

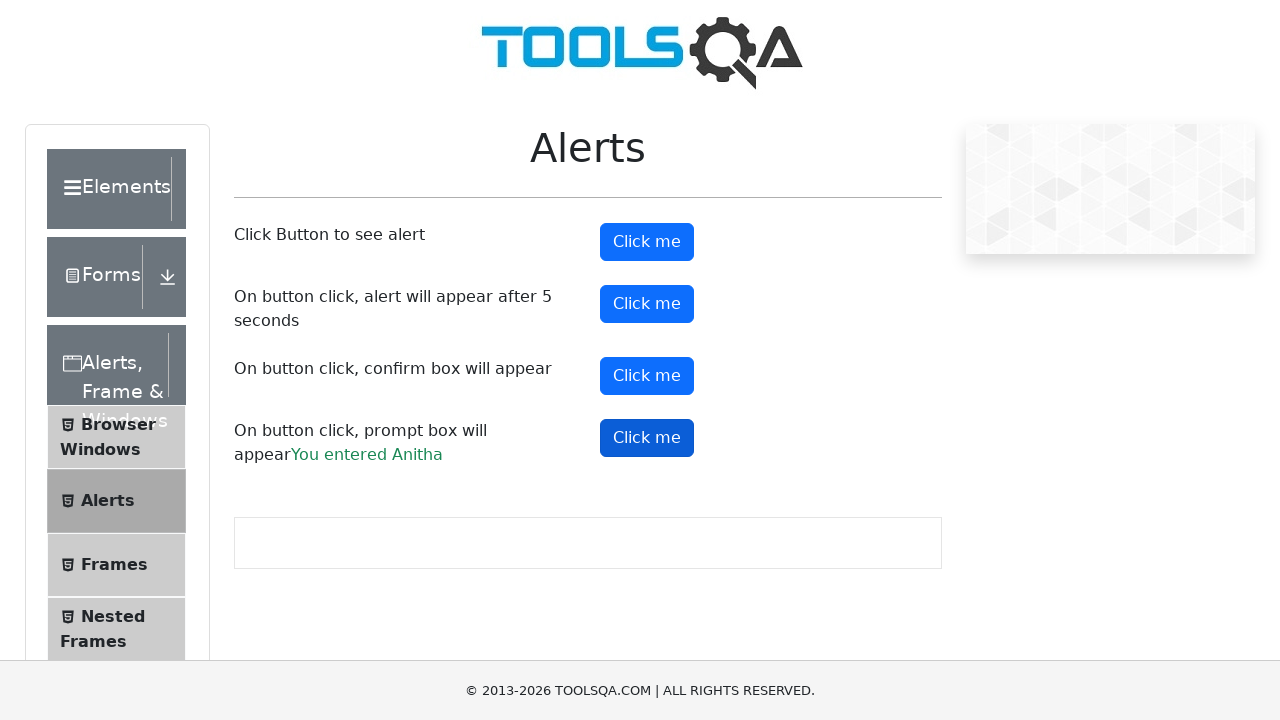